Tests clicking the "Get started" link on Playwright homepage and verifies the Installation heading appears

Starting URL: https://playwright.dev/

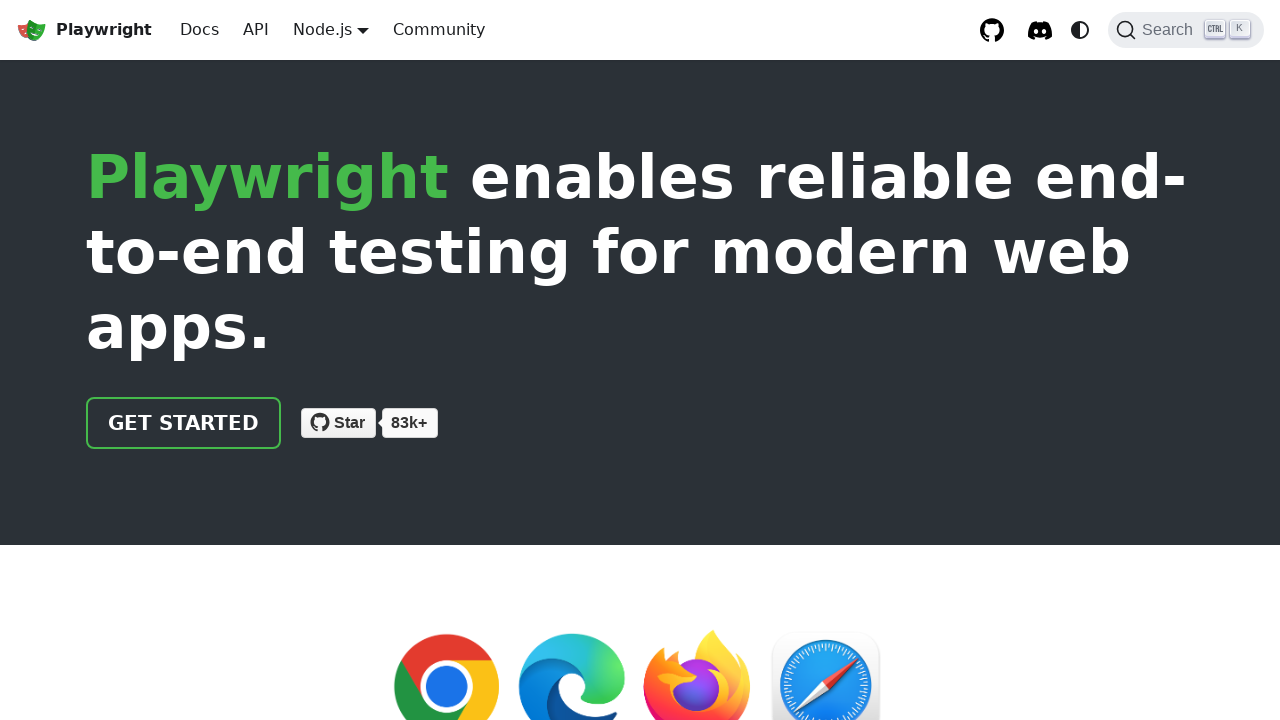

Navigated to Playwright homepage
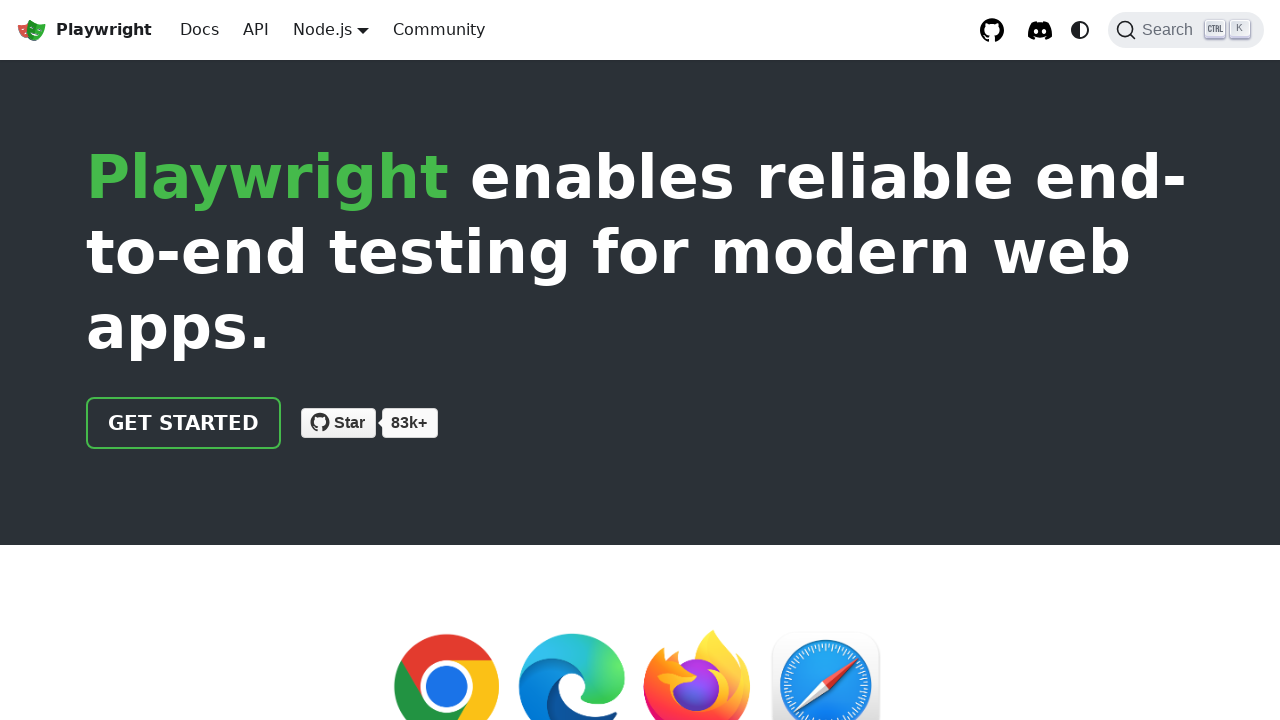

Clicked the 'Get started' link at (184, 423) on internal:role=link[name="Get started"i]
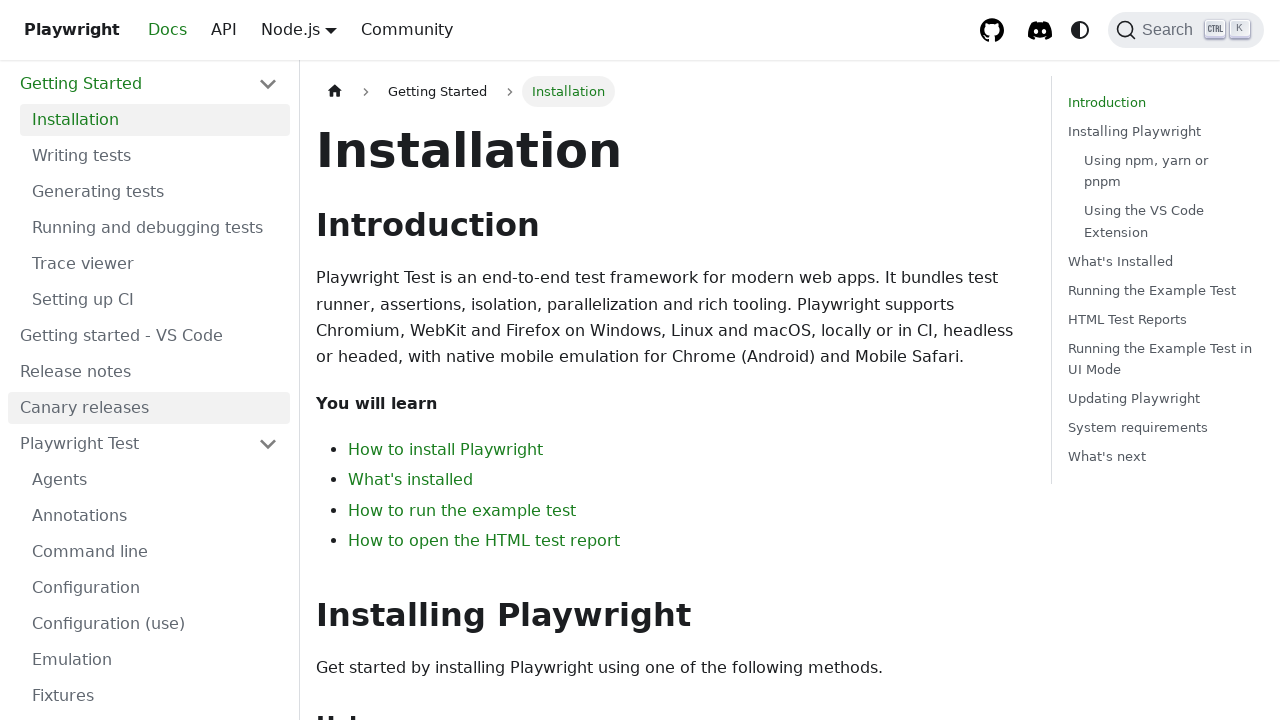

Installation heading appeared and became visible
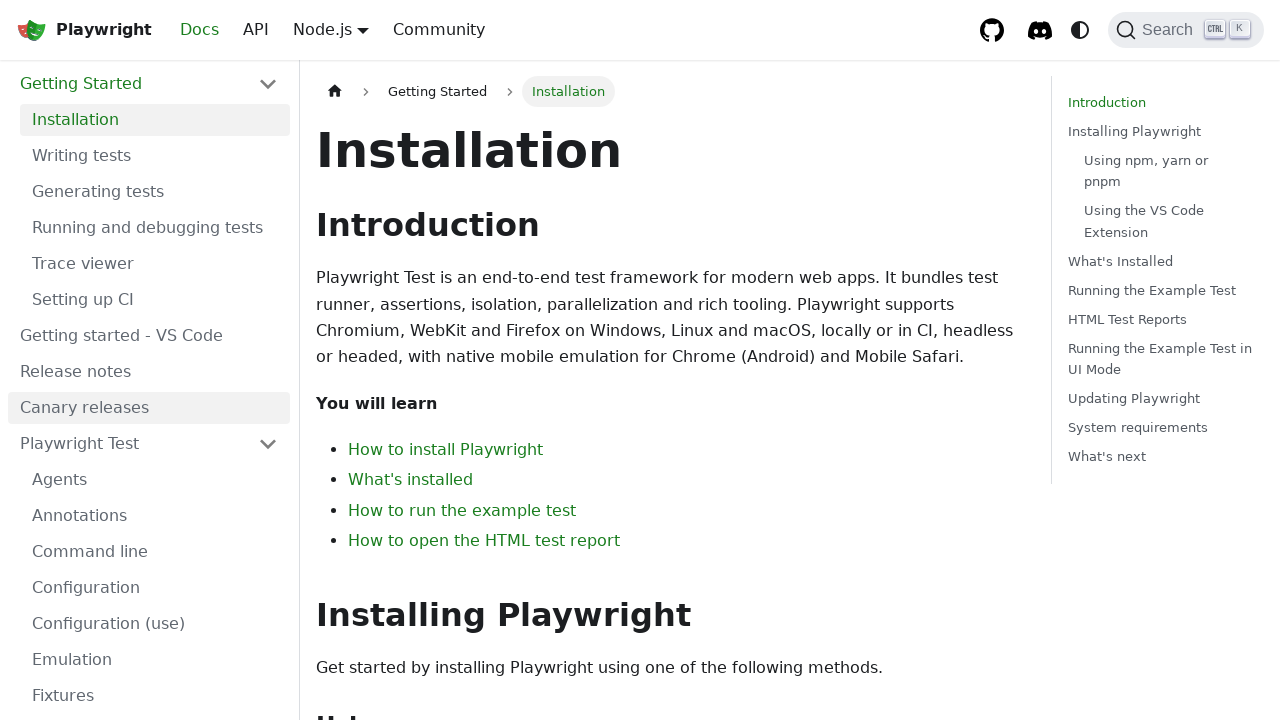

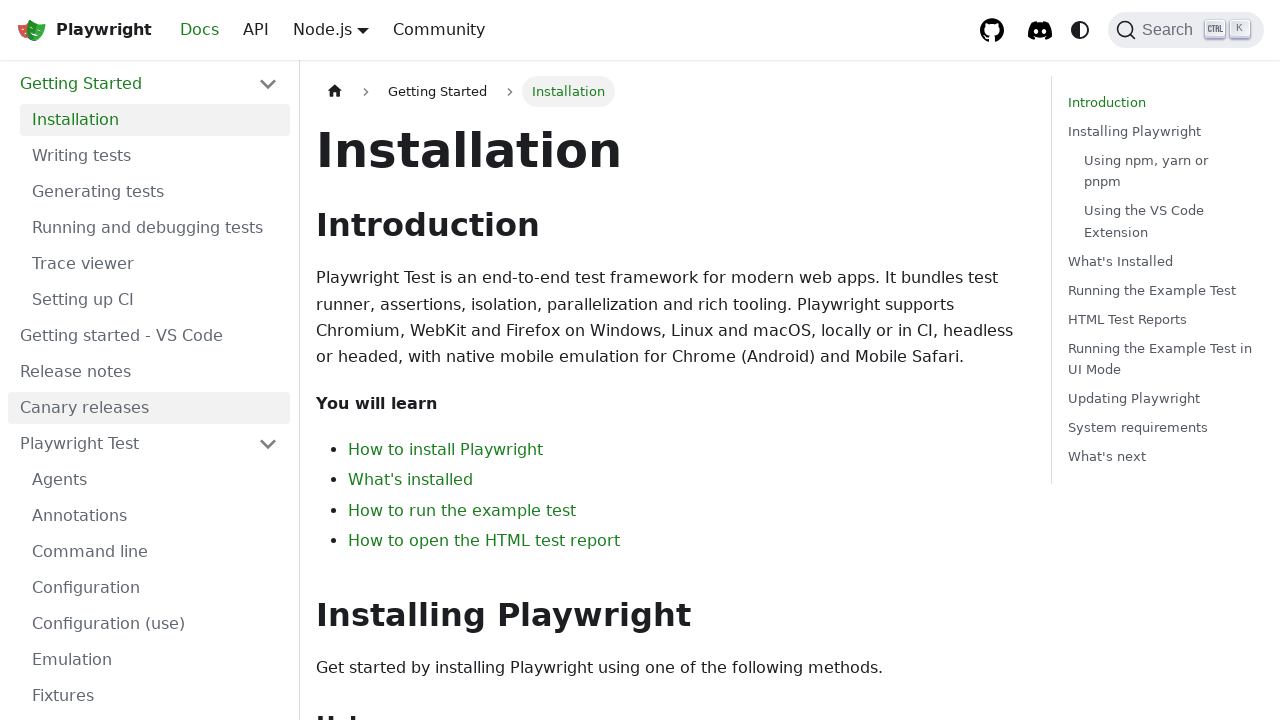